Tests the period filter functionality on a mutual fund page by clicking the 3-year period button and verifying it can be interacted with

Starting URL: https://bibit.id/reksadana/RD66/avrist-ada-kas-mutiara

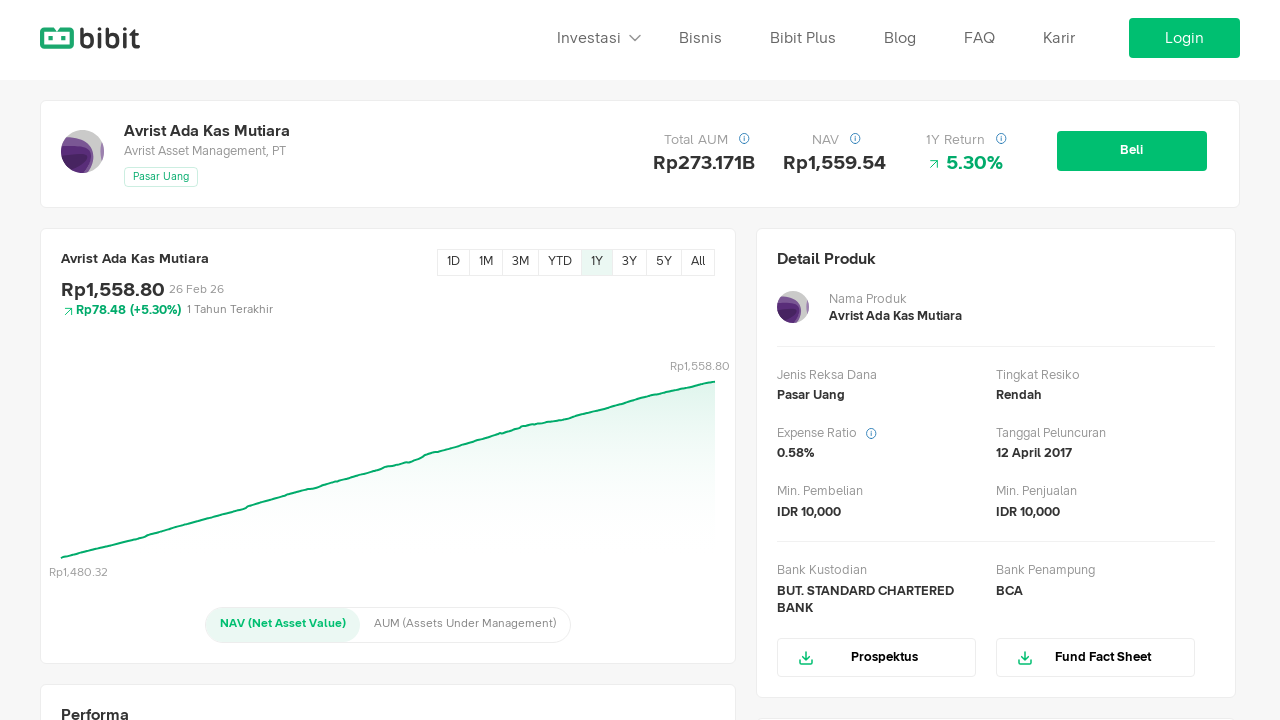

Waited for 3-year period button to be available
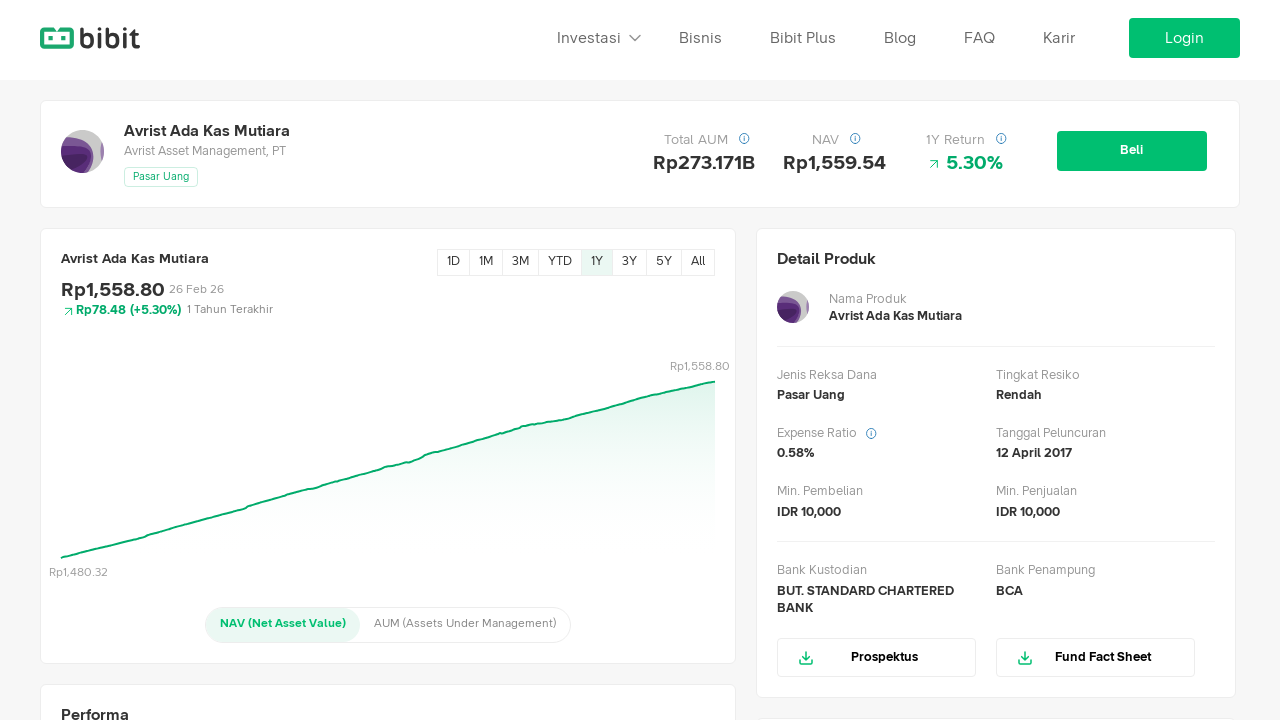

Clicked 3-year period button at (630, 263) on button[data-period="3Y"]
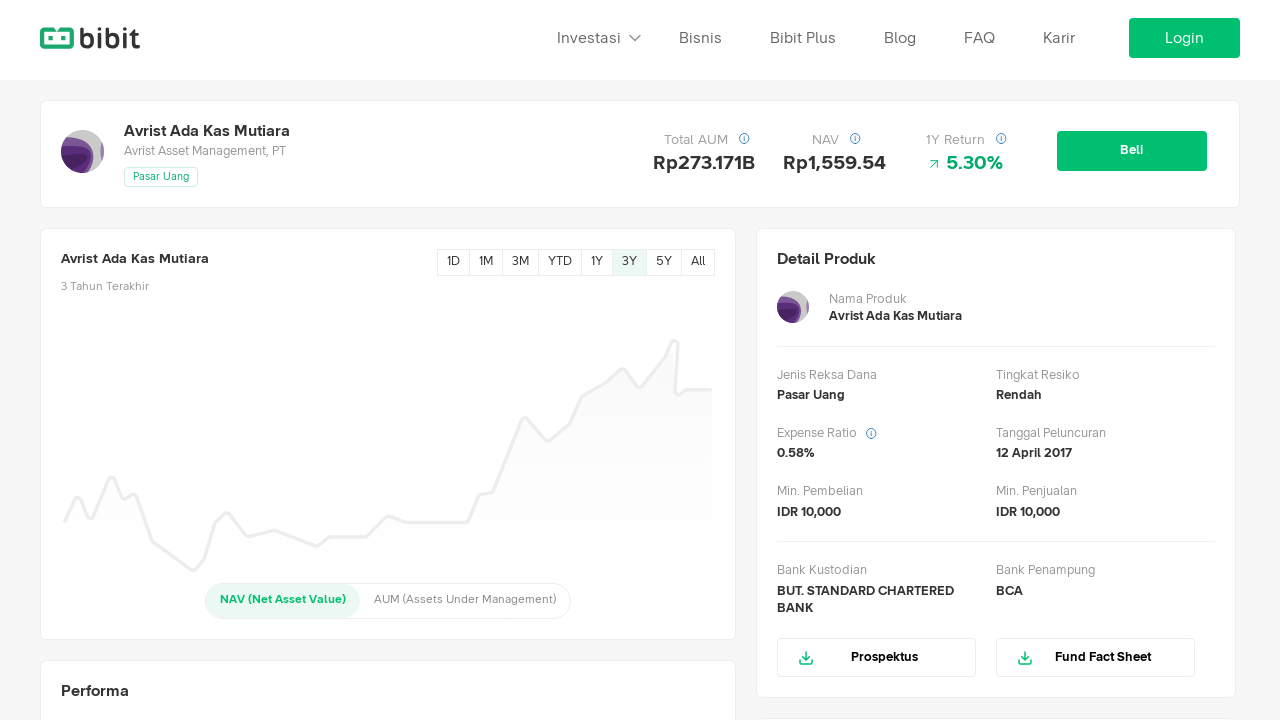

Waited for data to update after period filter selection
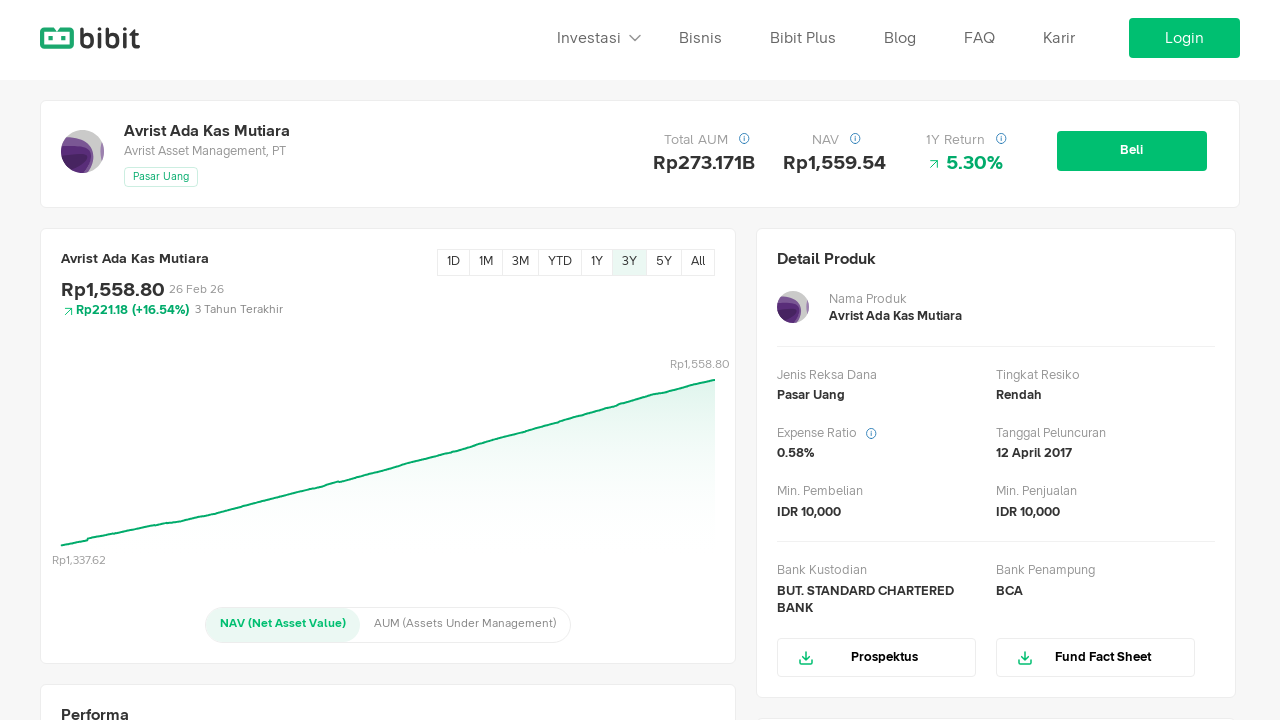

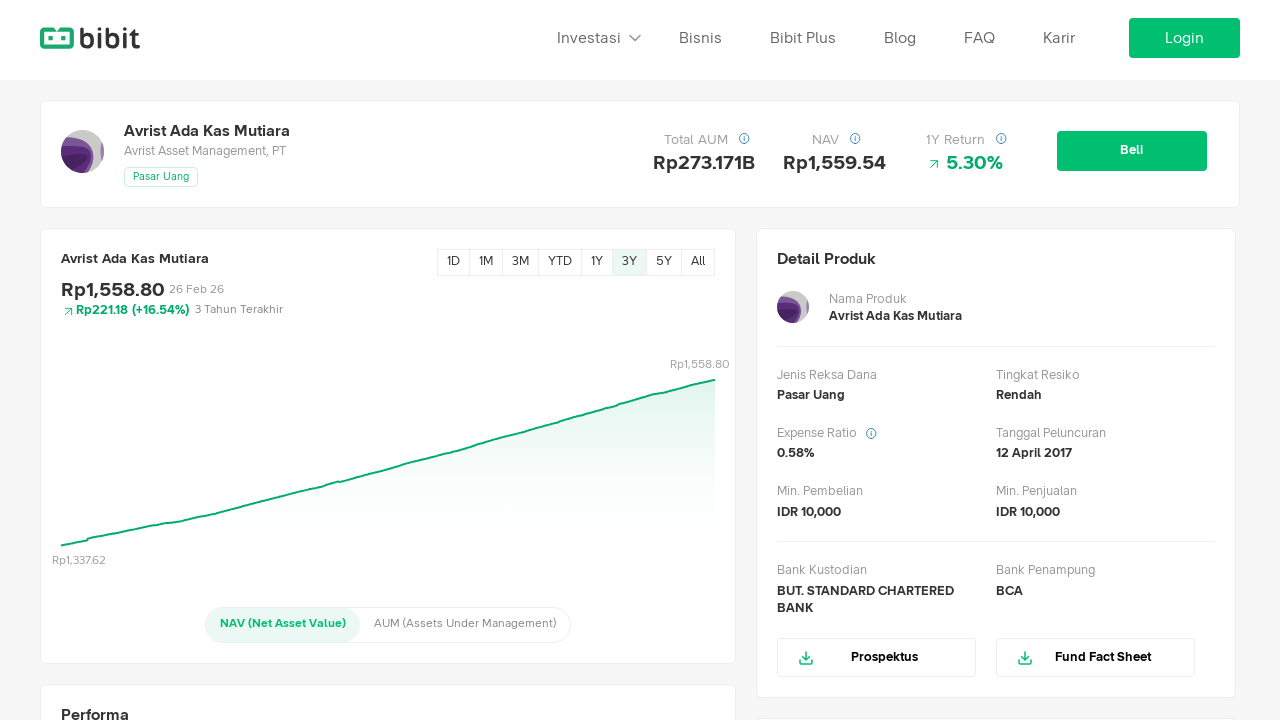